Tests the forget password flow by clicking the reset password link and verifying the reset password heading is displayed on the page.

Starting URL: https://beta.docuport.app

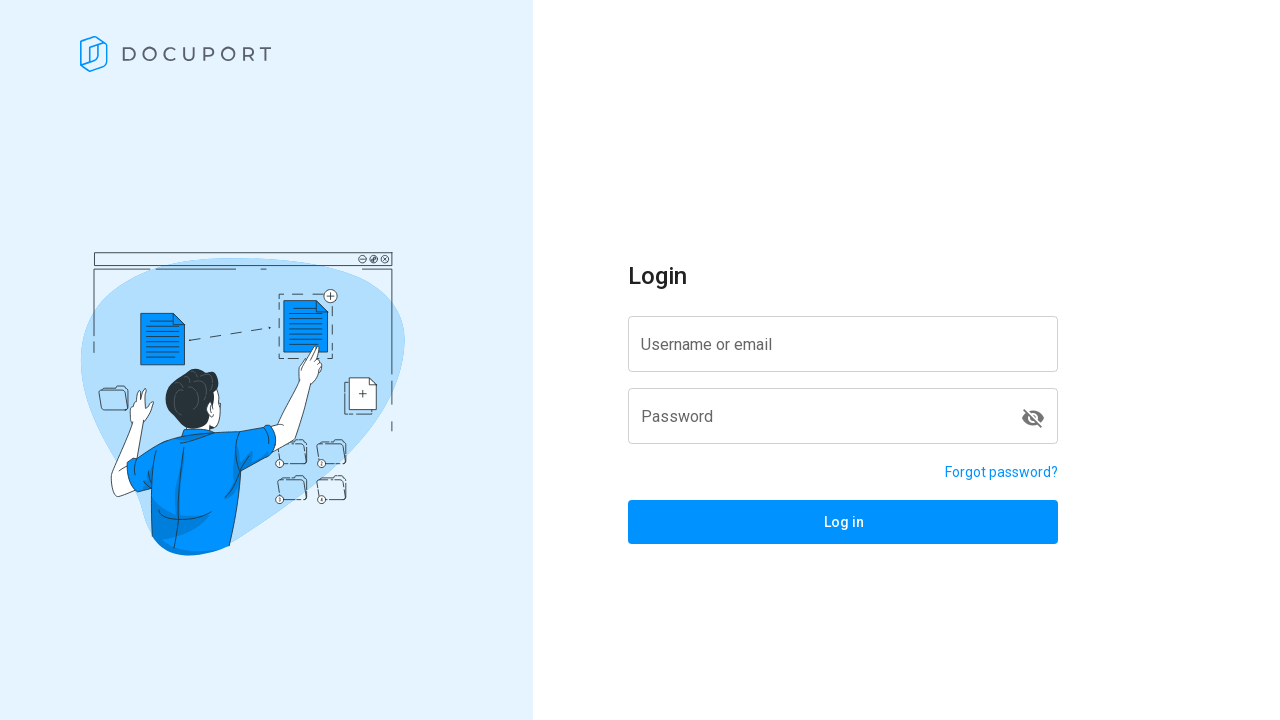

Navigated to https://beta.docuport.app
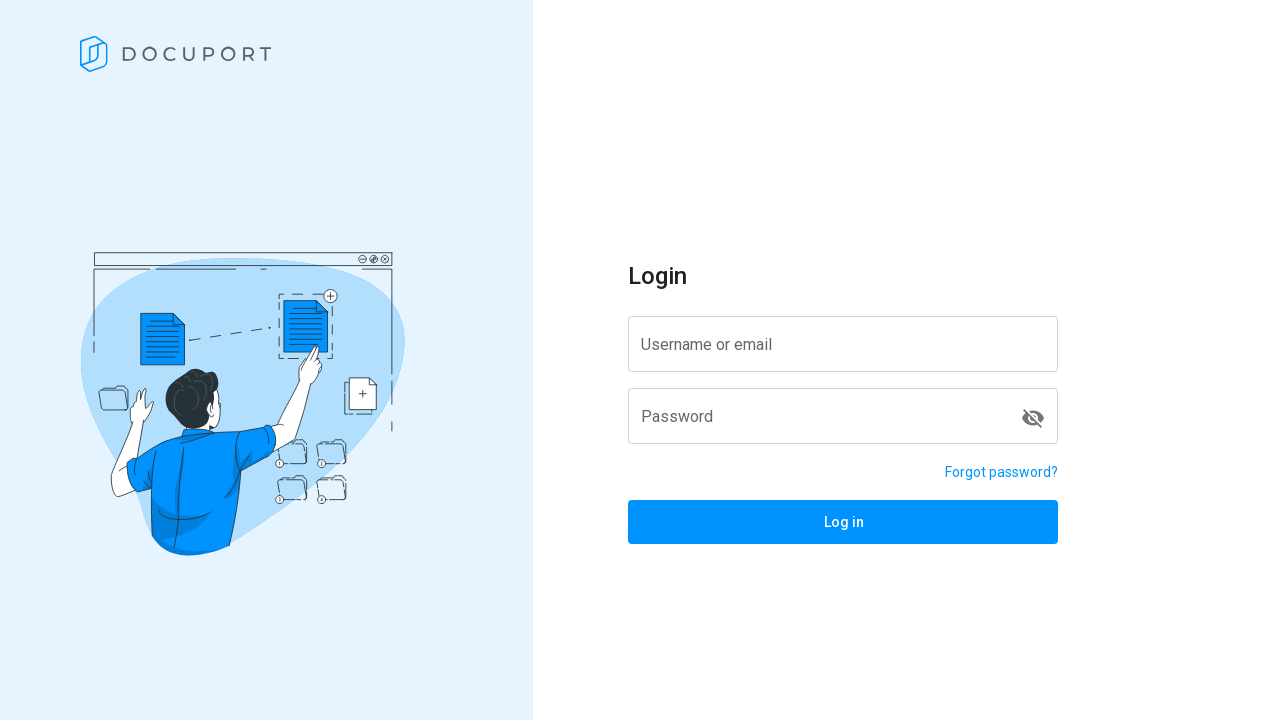

Clicked on the reset password link at (1002, 472) on a[href='/reset-password']
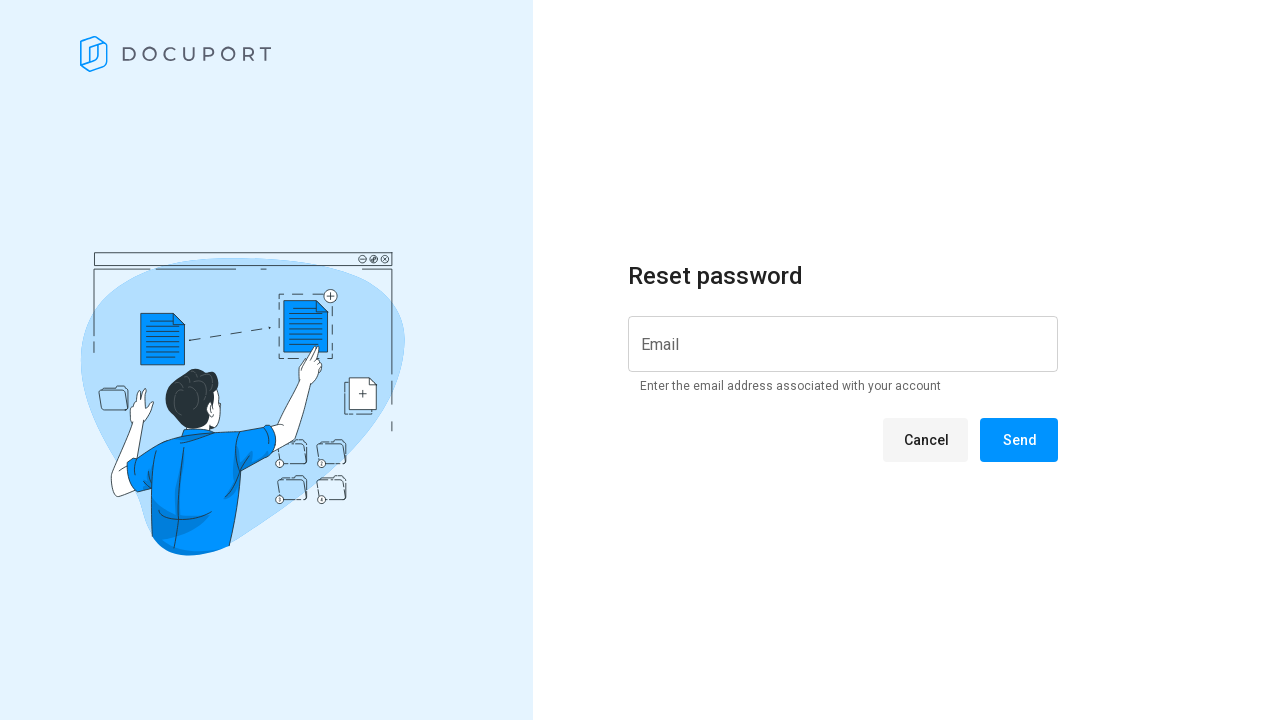

Reset password heading selector is now visible
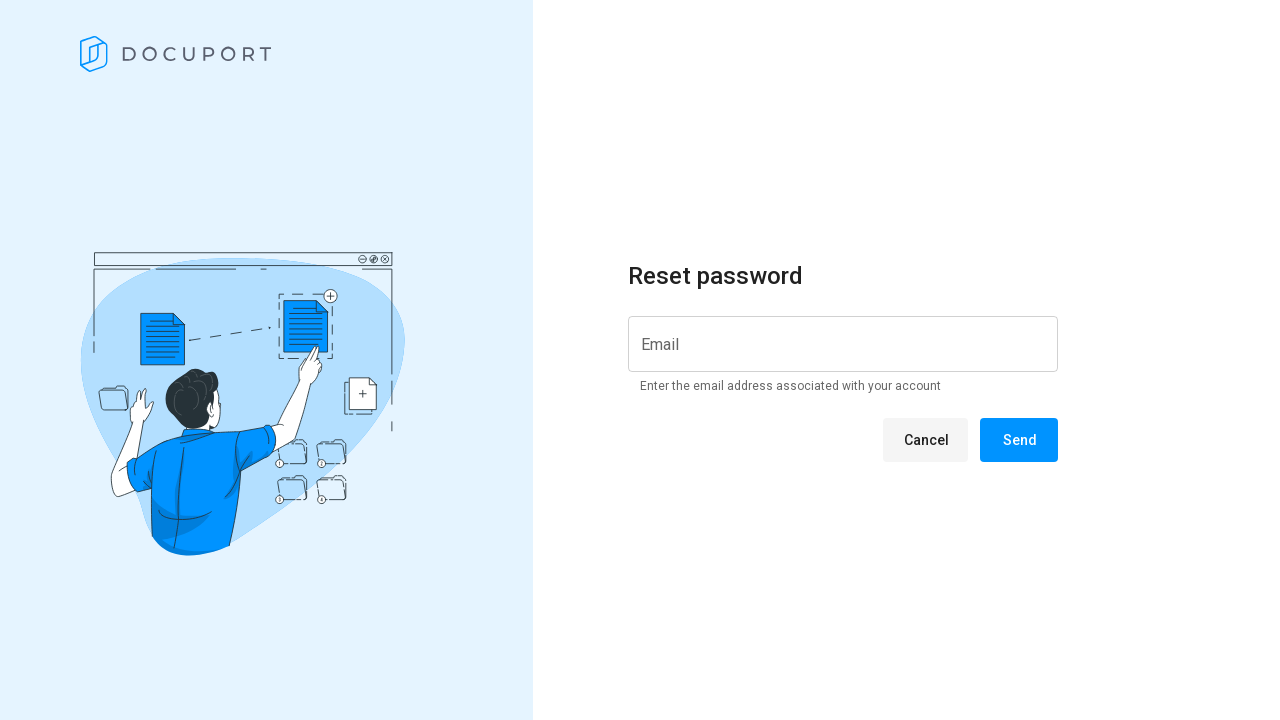

Reset password heading element is in visible state
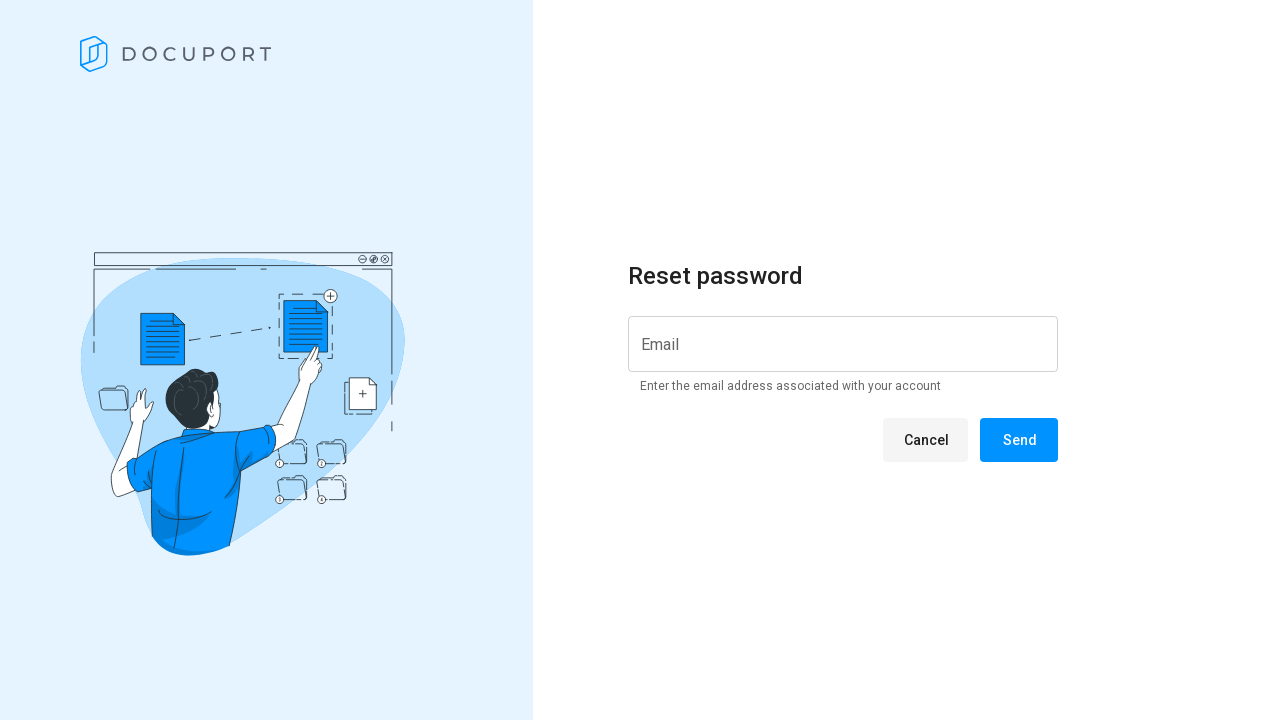

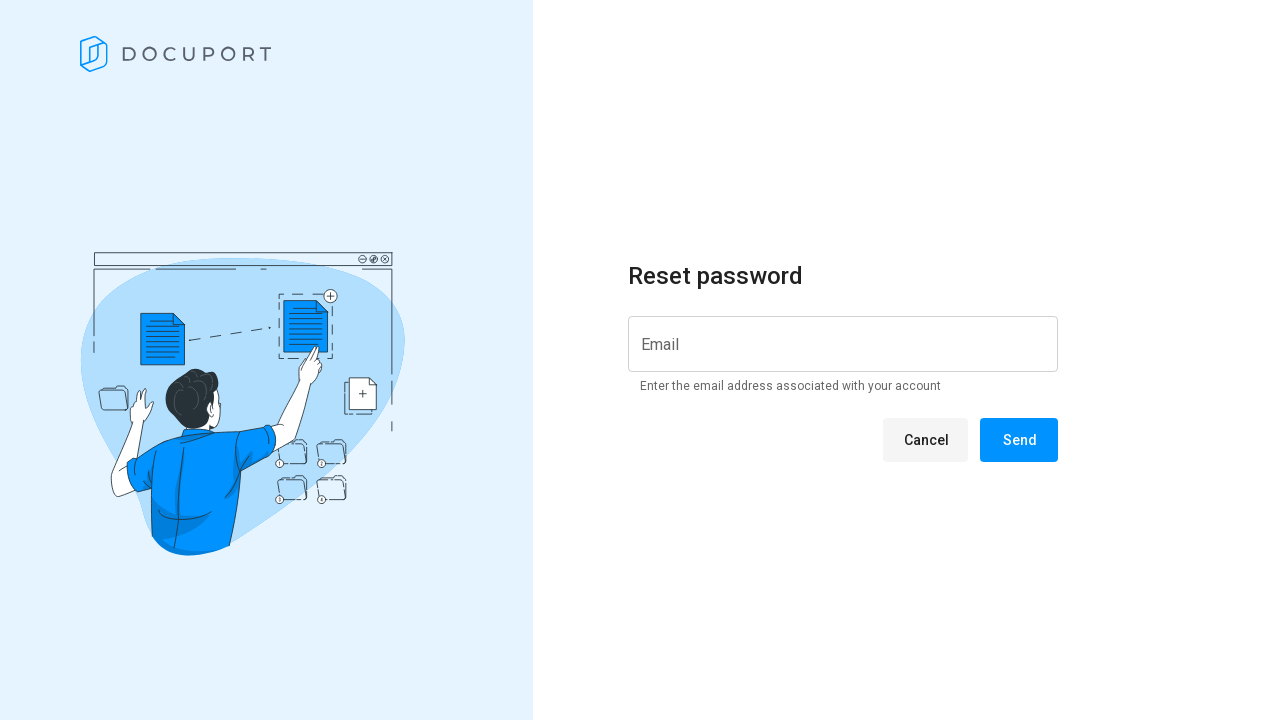